Tests select dropdown functionality by selecting options and verifying the selected values on a Knockout.js example page

Starting URL: http://knockoutjs.com/examples/controlTypes.html

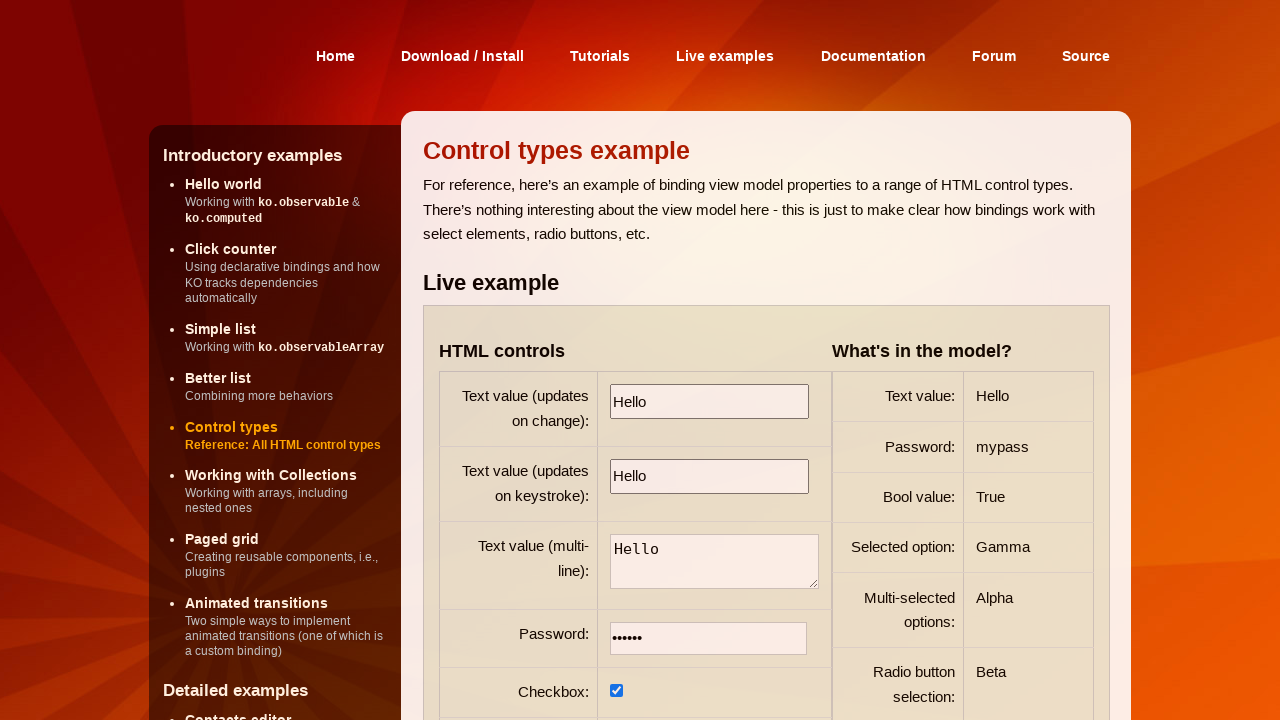

Selected 'Beta' option from first select dropdown on select >> nth=0
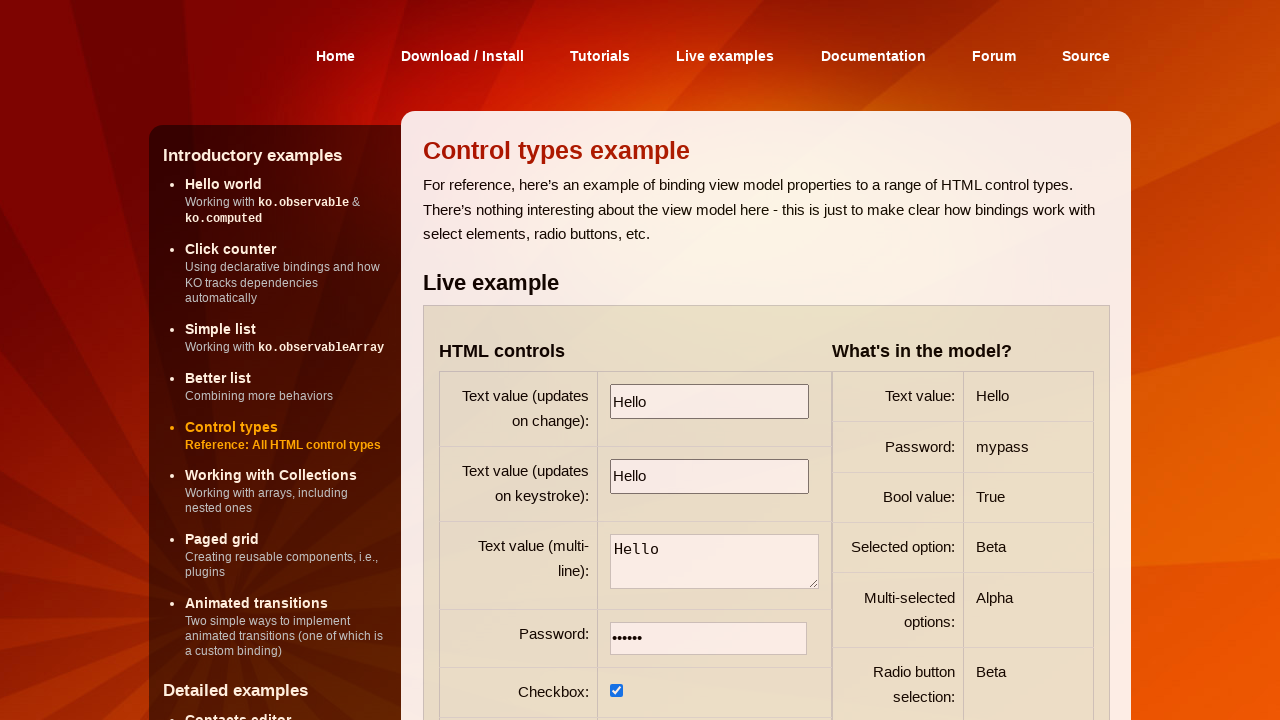

Verified first select dropdown is present
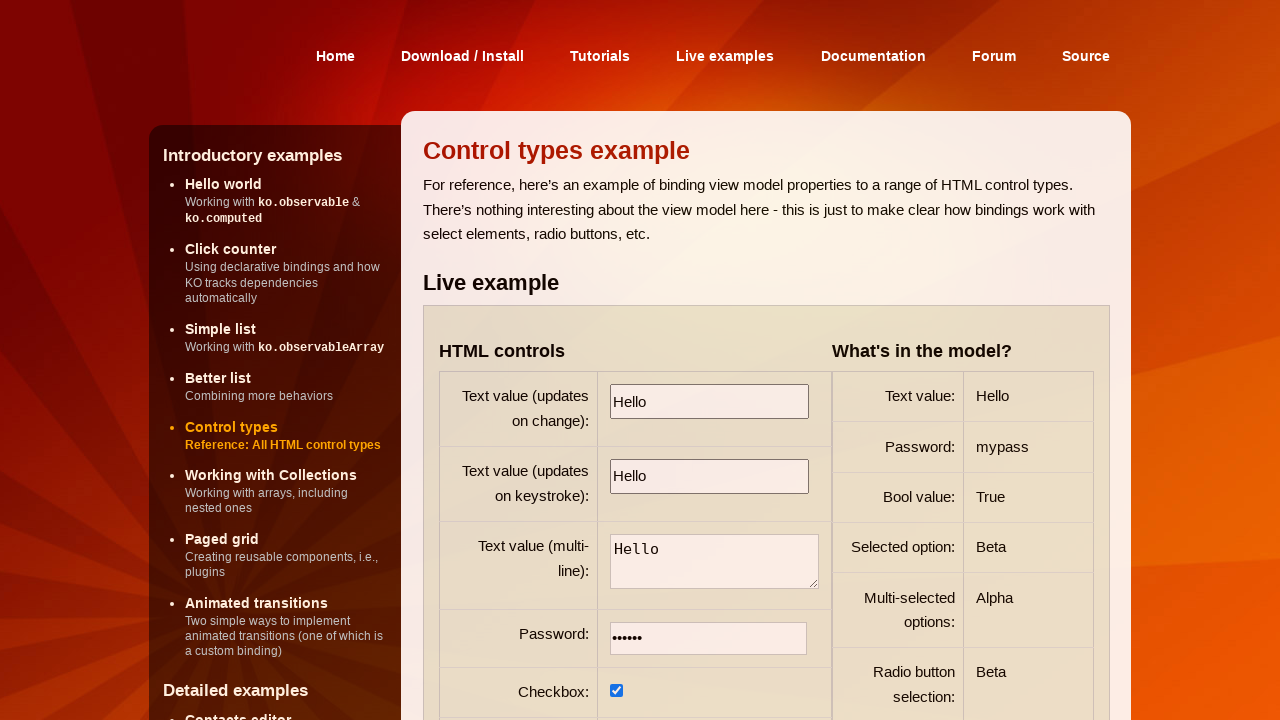

Selected 'Alpha' and 'Gamma' options from second select dropdown on select >> nth=1
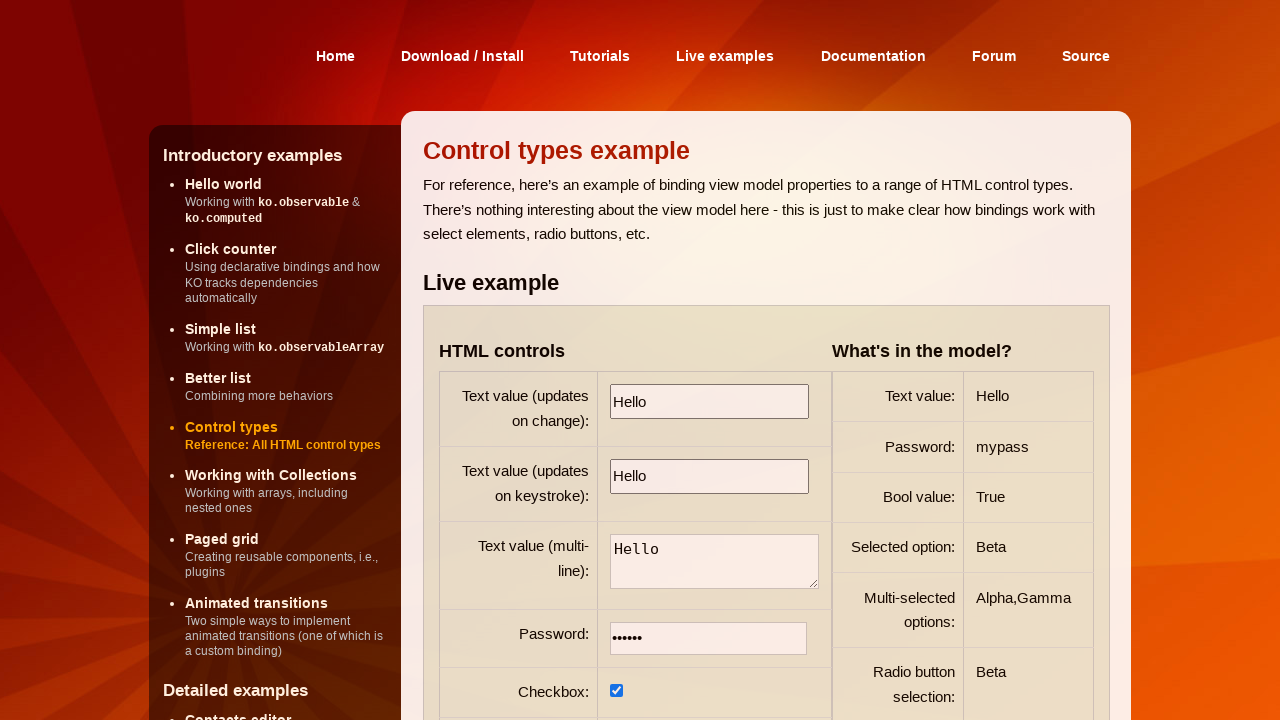

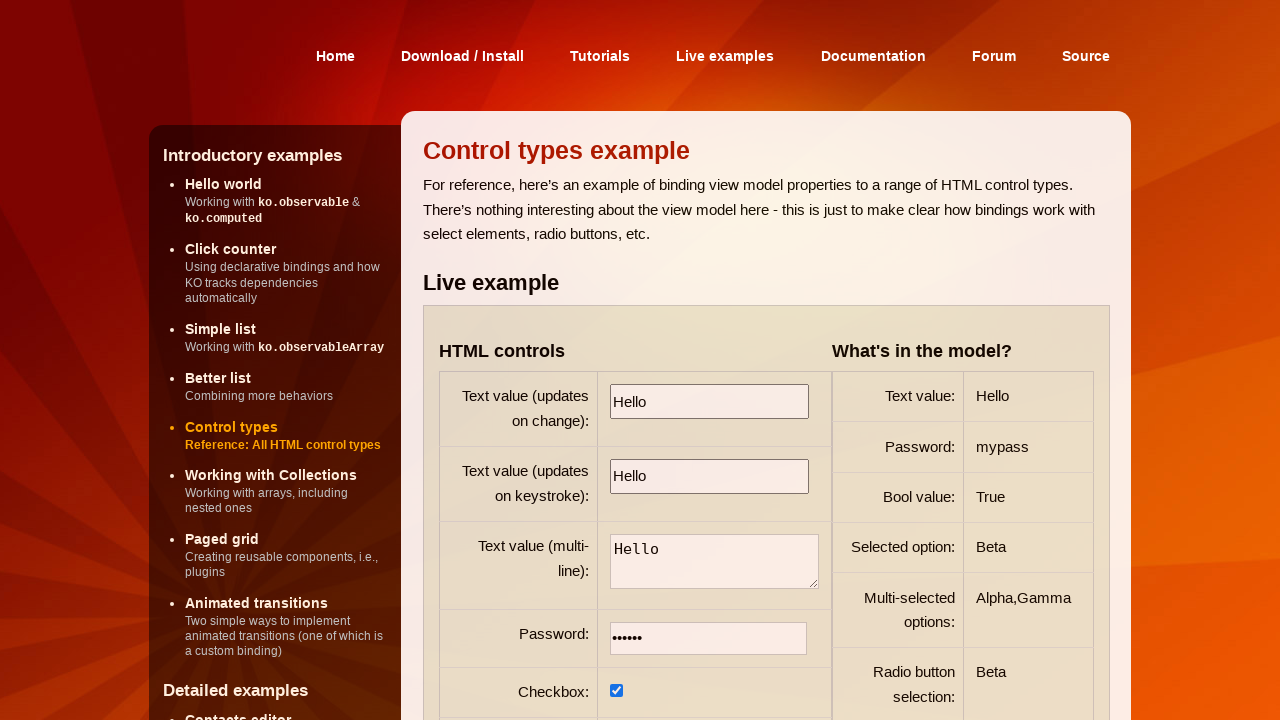